Tests navigation through Elements section to Links page, then clicks the home page link which opens in a new tab

Starting URL: https://demoqa.com/

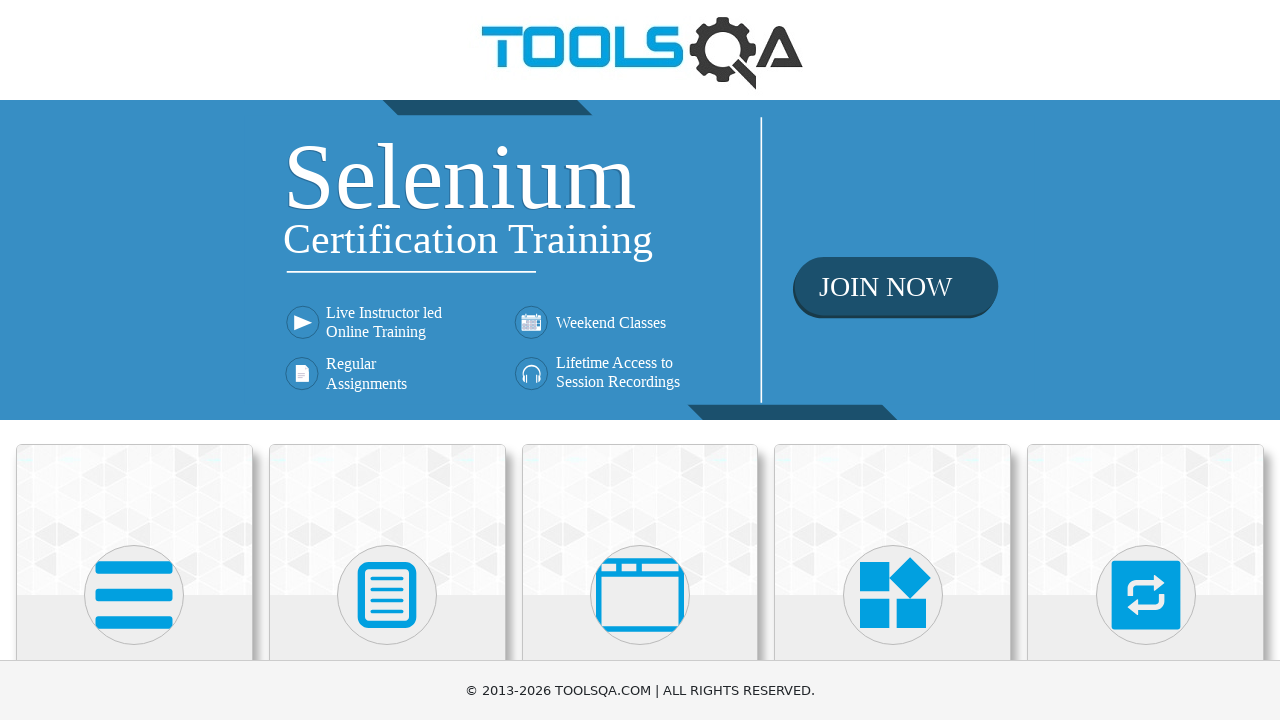

Clicked on Elements card at (134, 520) on div.category-cards div:nth-child(1) div div
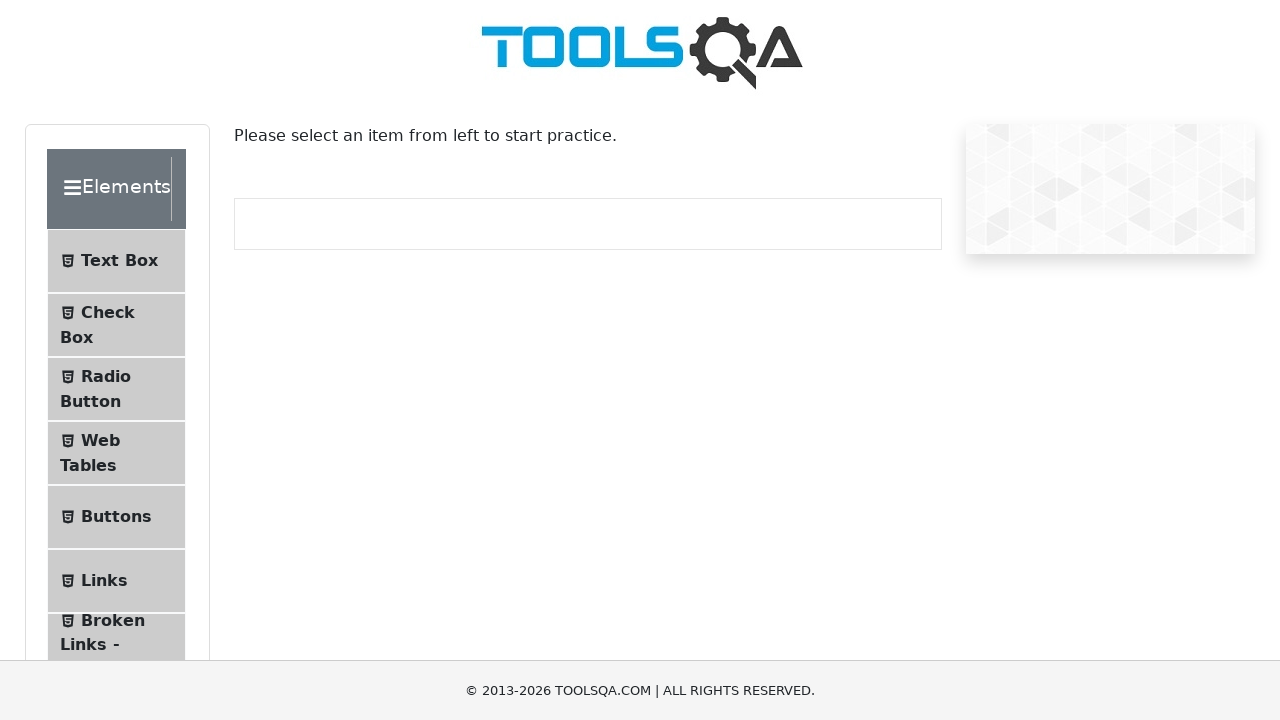

Clicked on Links menu item at (116, 581) on li#item-5
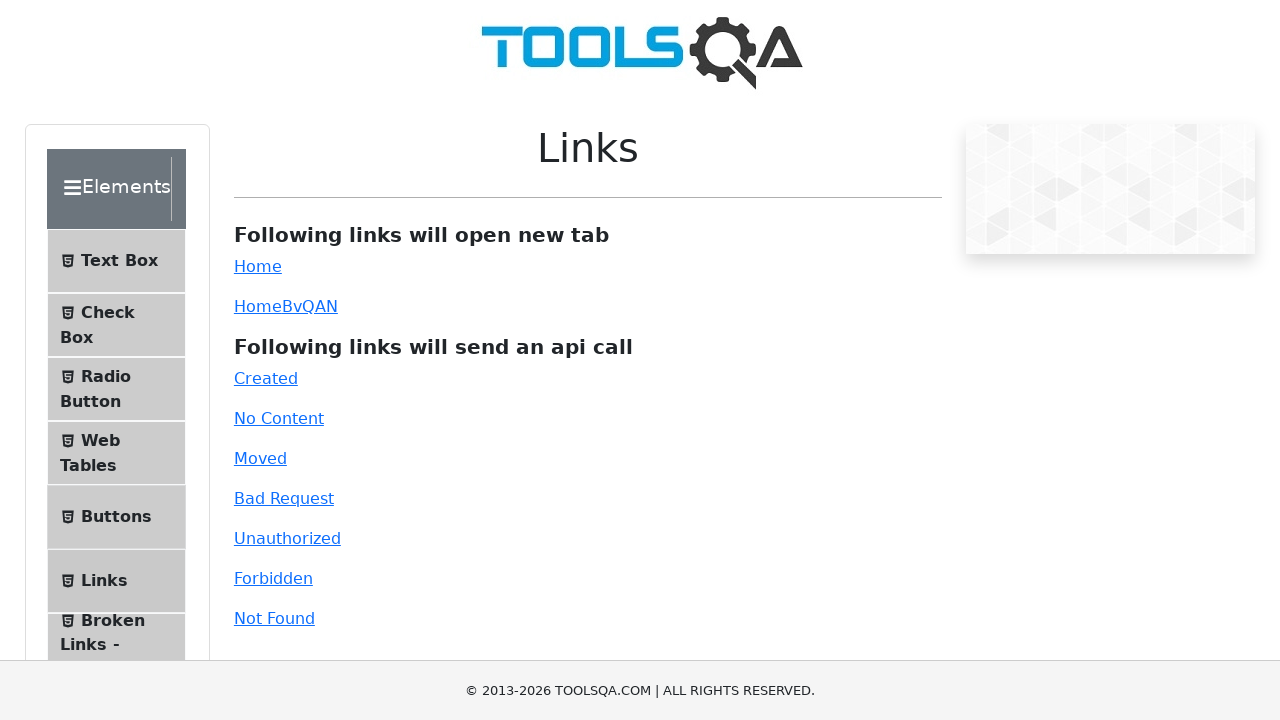

Clicked on home page link which opens in a new tab at (258, 266) on a#simpleLink
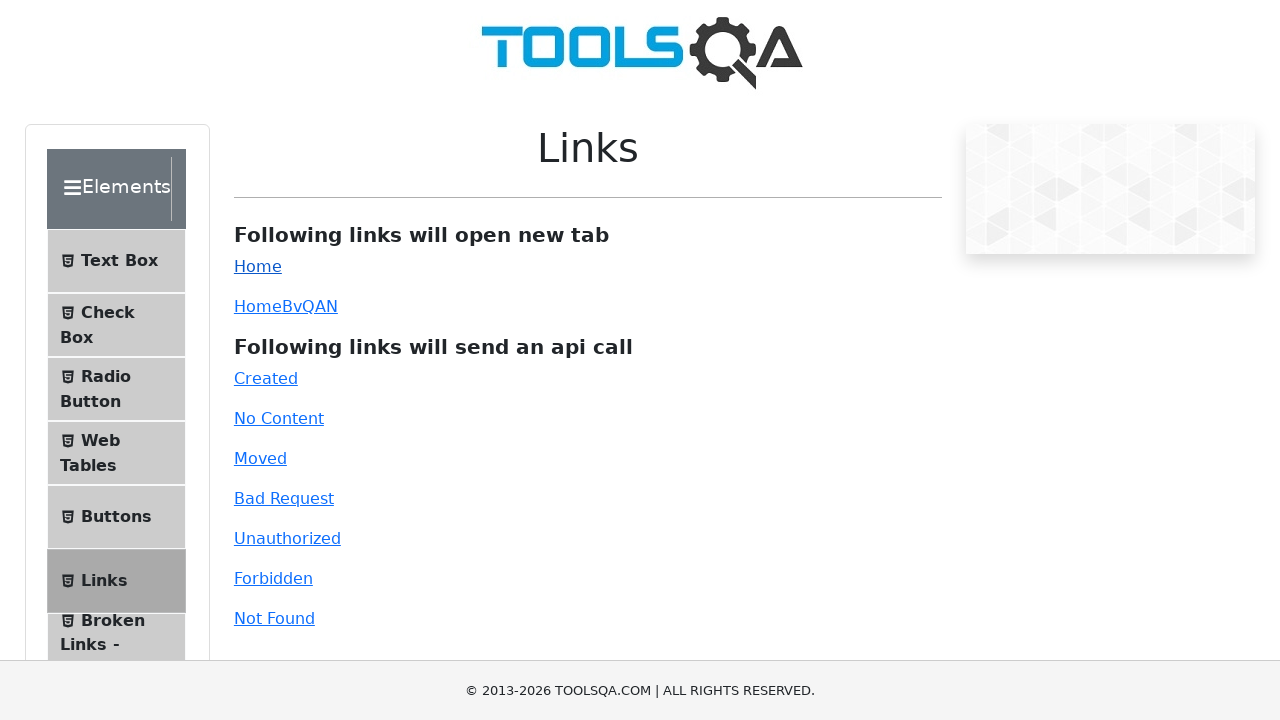

Switched to new page and waited for load state
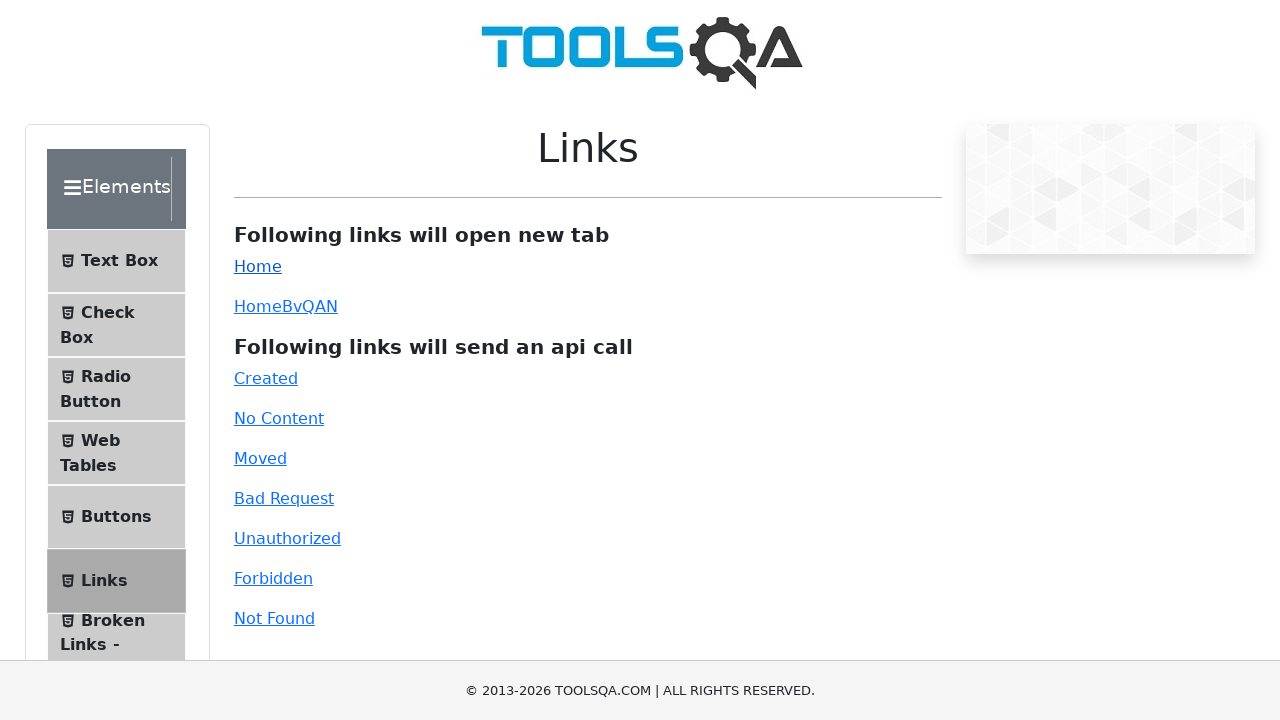

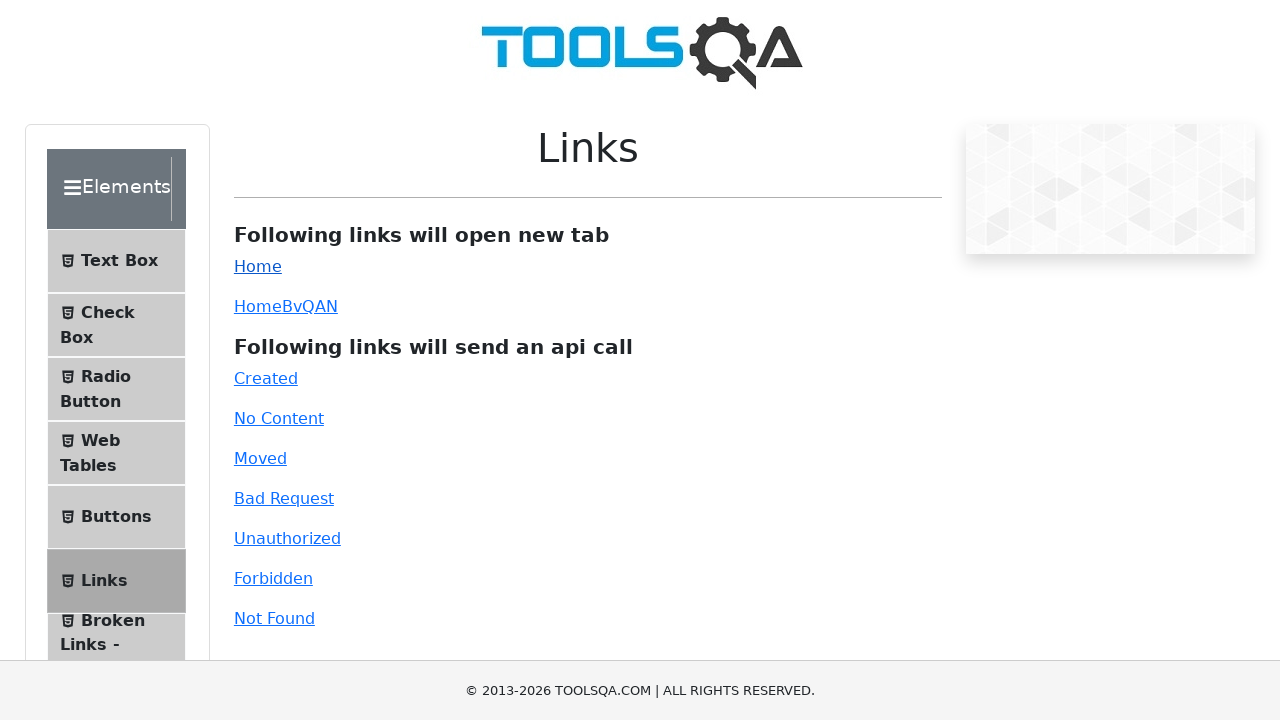